Tests dropdown selection functionality by selecting an option from a dropdown menu on a practice automation page

Starting URL: https://rahulshettyacademy.com/AutomationPractice/

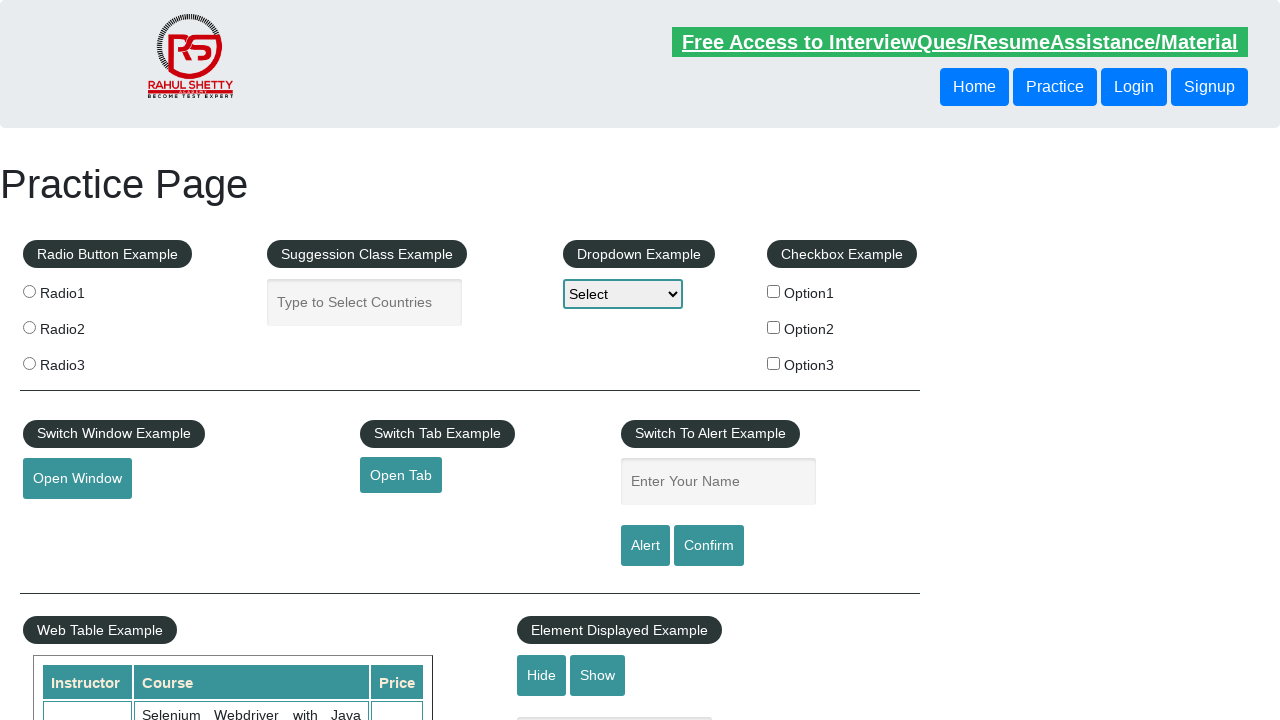

Waited for dropdown menu to become visible
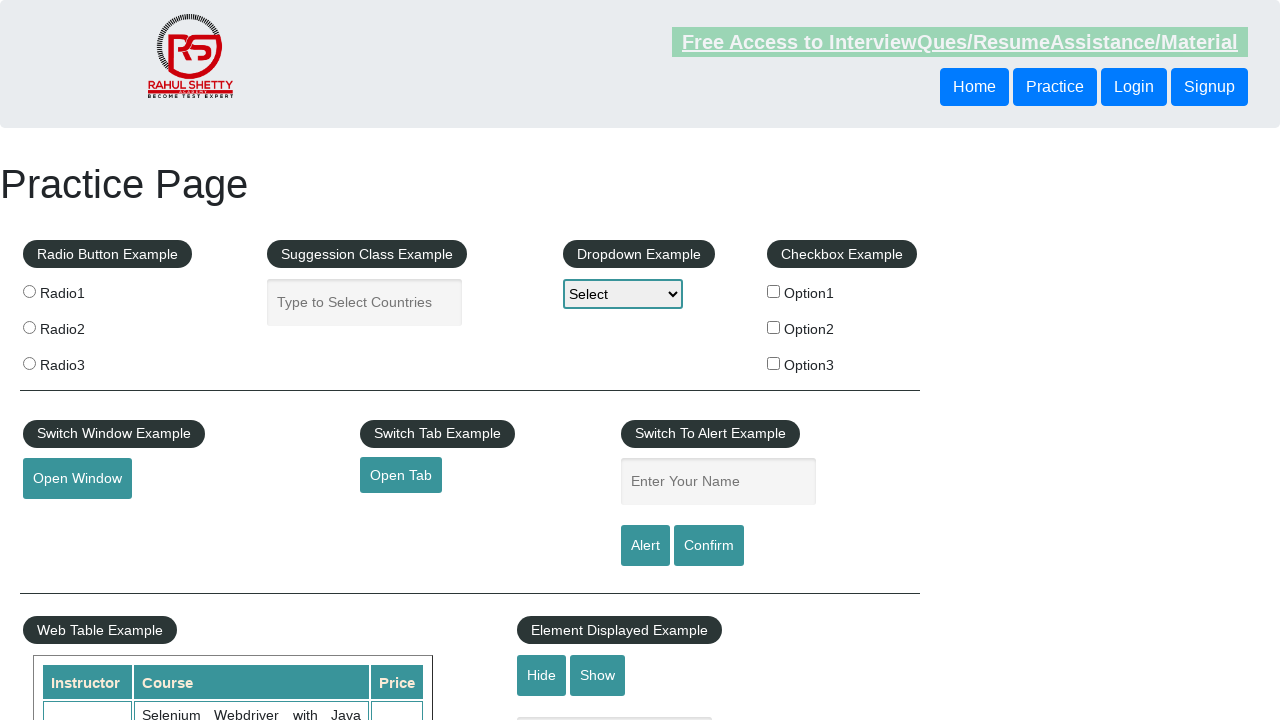

Selected 'Option1' from dropdown menu on #dropdown-class-example
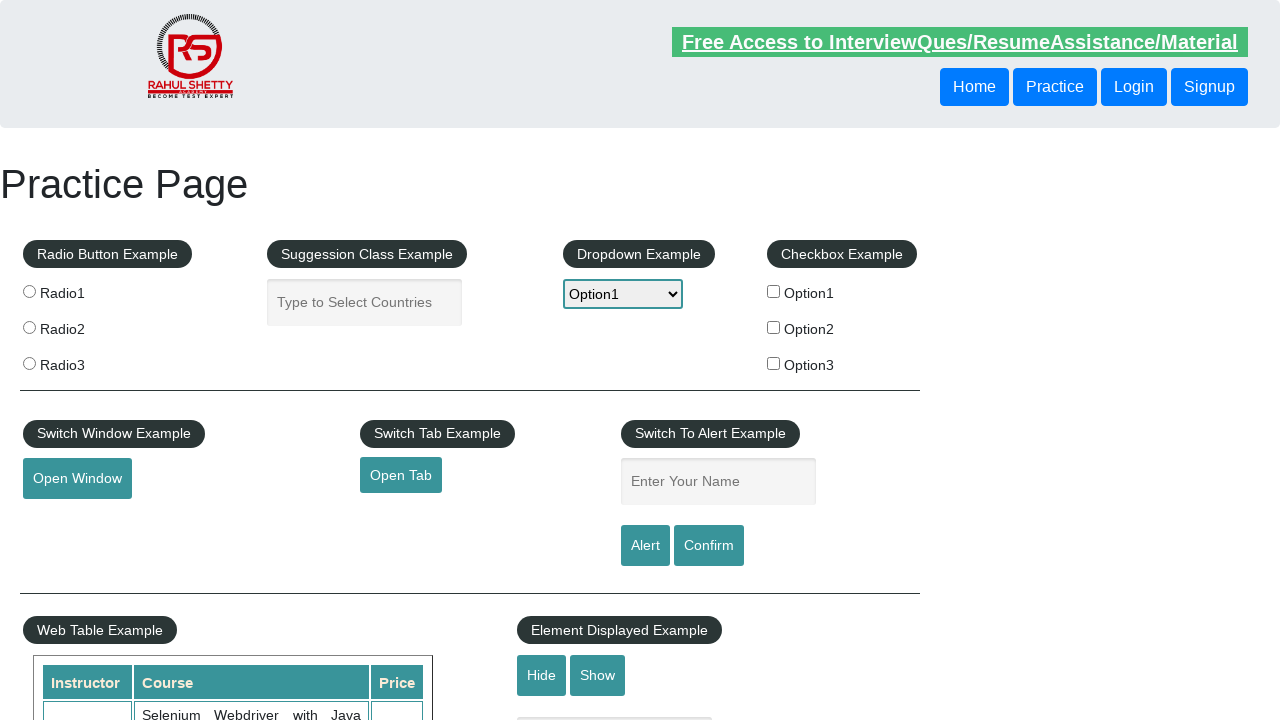

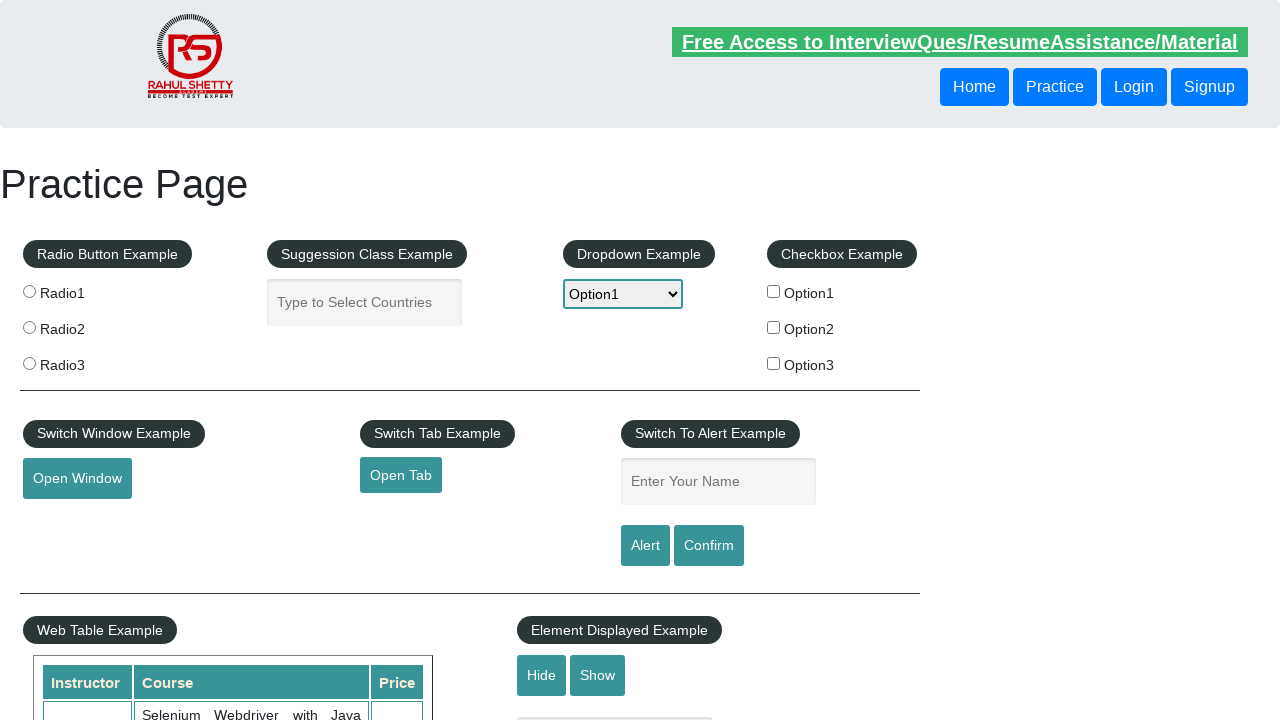